Tests the sign-up form with an invalid email format (missing @ symbol) to verify email validation

Starting URL: https://www.sharelane.com/cgi-bin/register.py?page=1&zip_code=222222

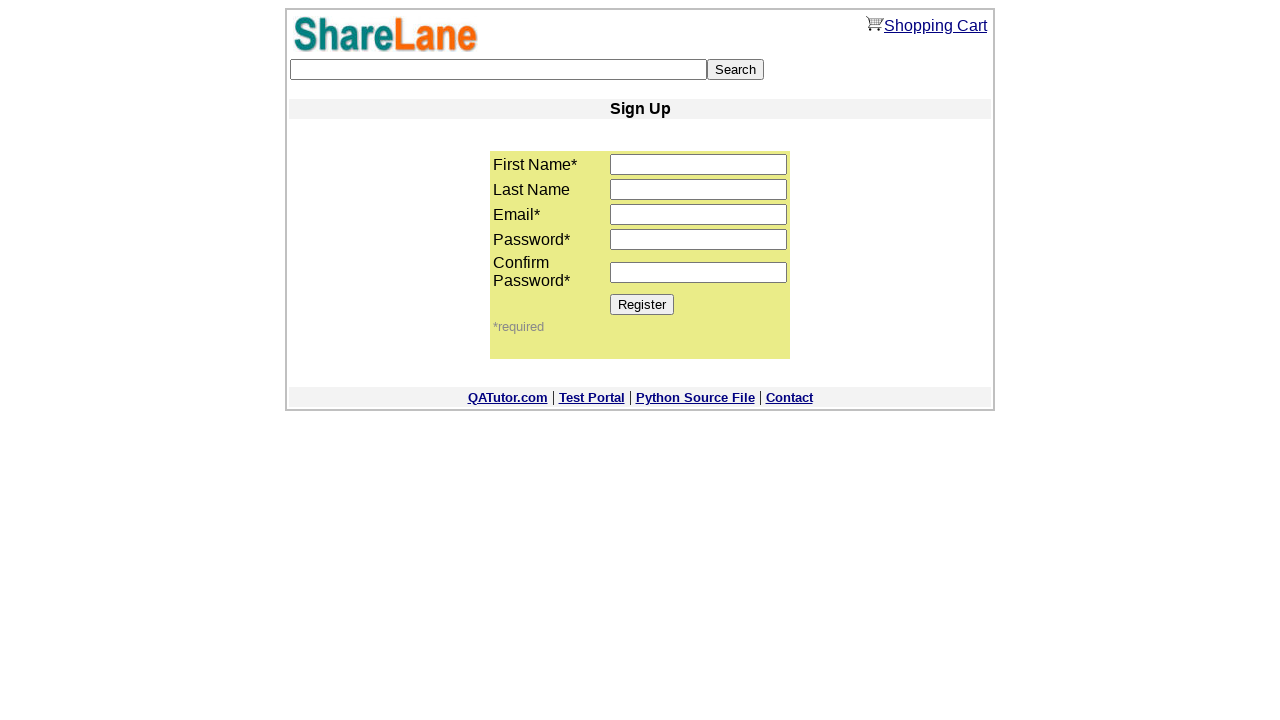

Filled first name field with 'Nat' on input[name='first_name']
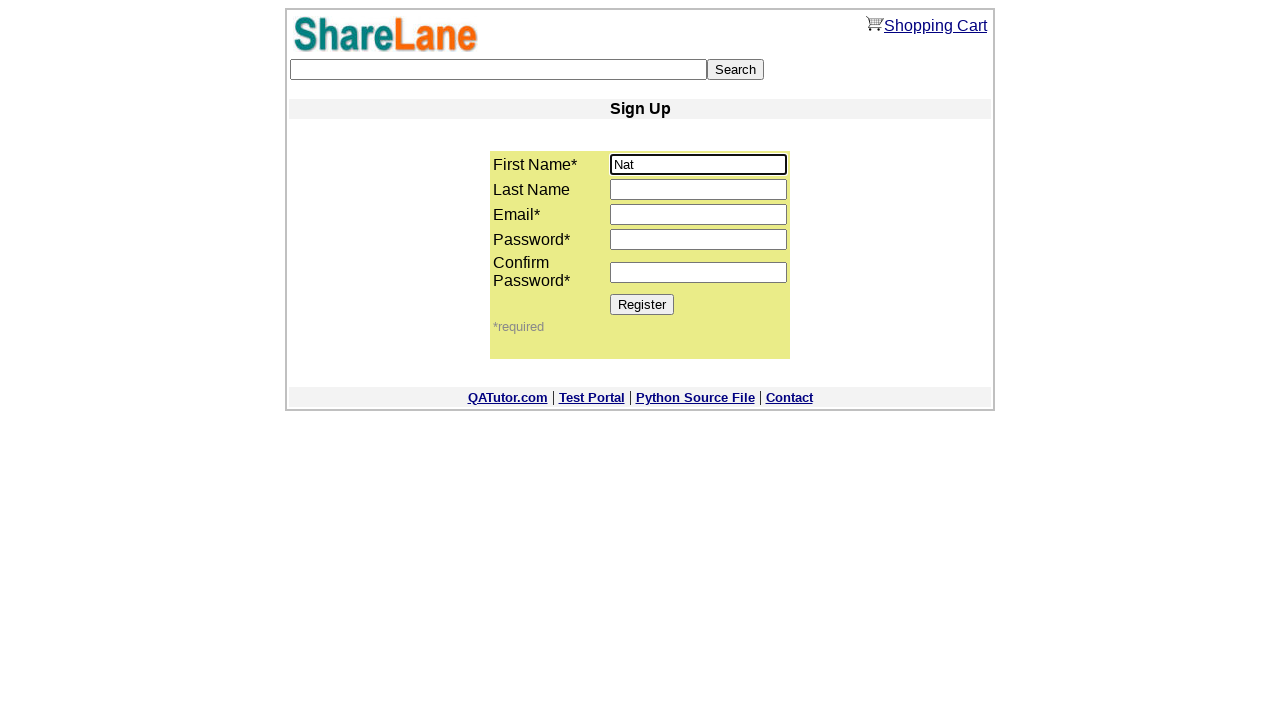

Filled last name field with 'Voitcehovich' on input[name='last_name']
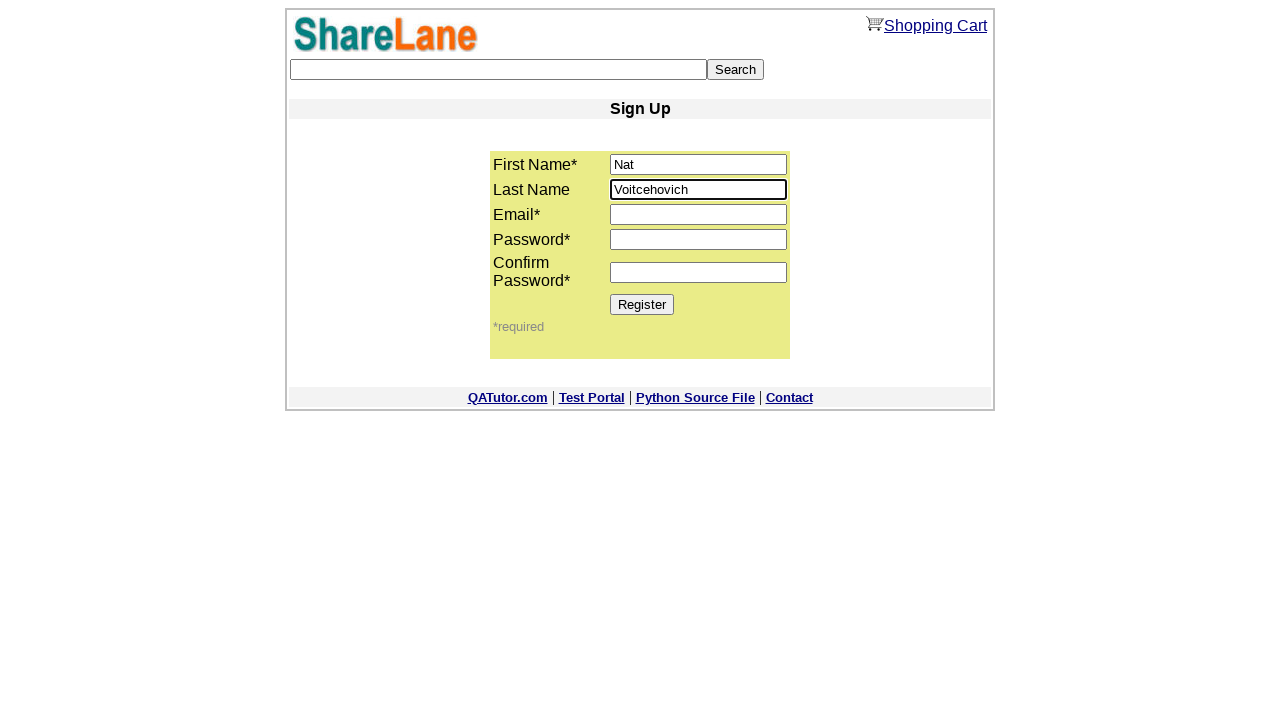

Filled email field with invalid format 'yandex.ru' (missing @ symbol) on input[name='email']
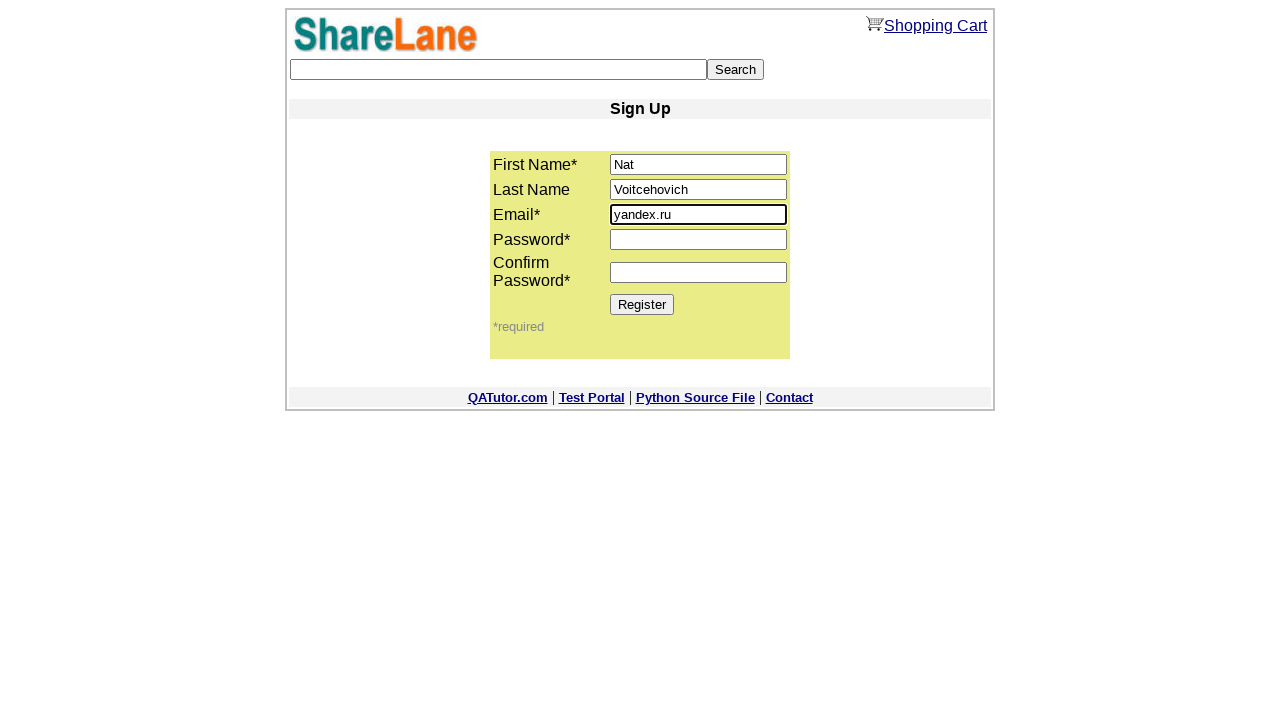

Filled password field with '123456' on input[name='password1']
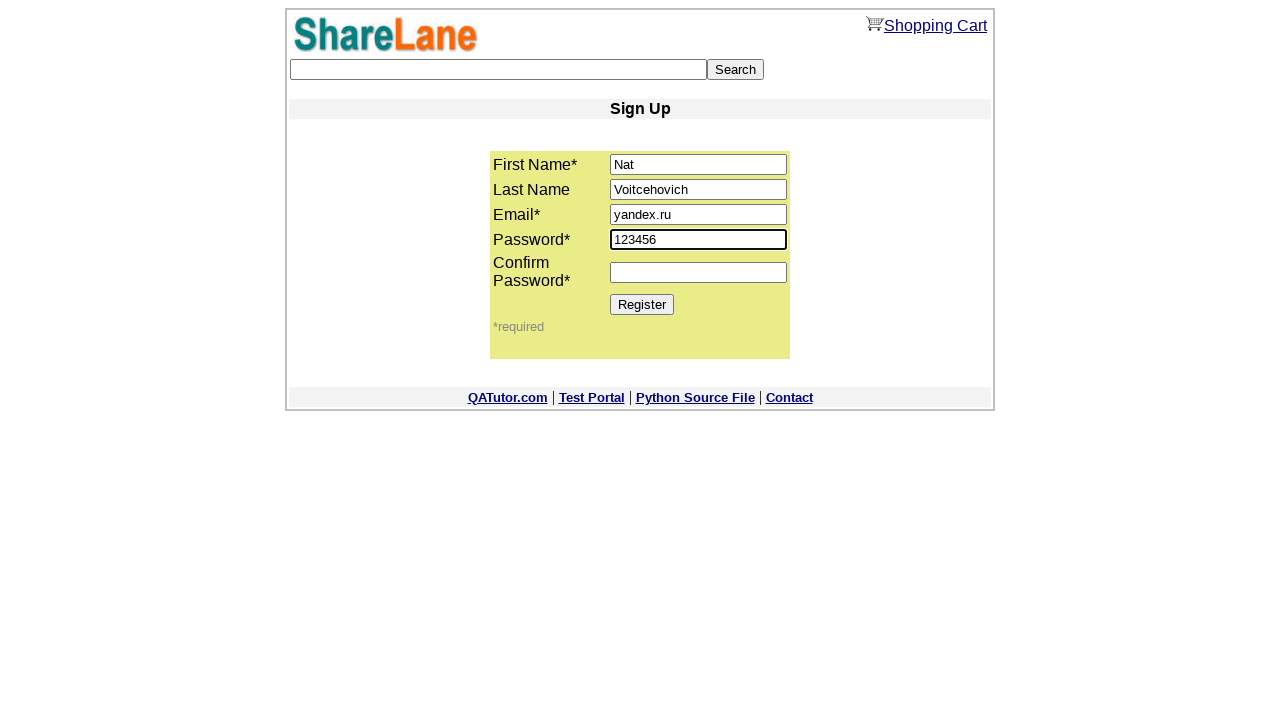

Filled password confirmation field with '123456' on input[name='password2']
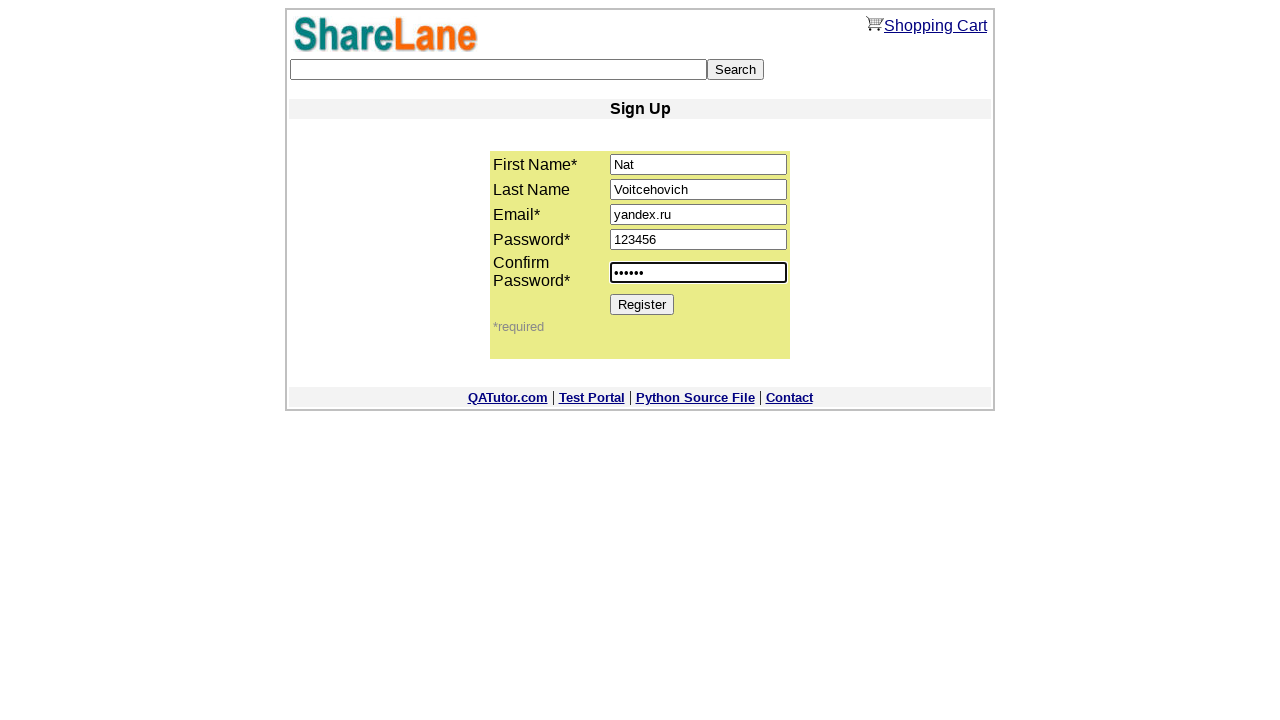

Clicked Register button to submit form with invalid email at (642, 304) on xpath=//*[@value='Register']
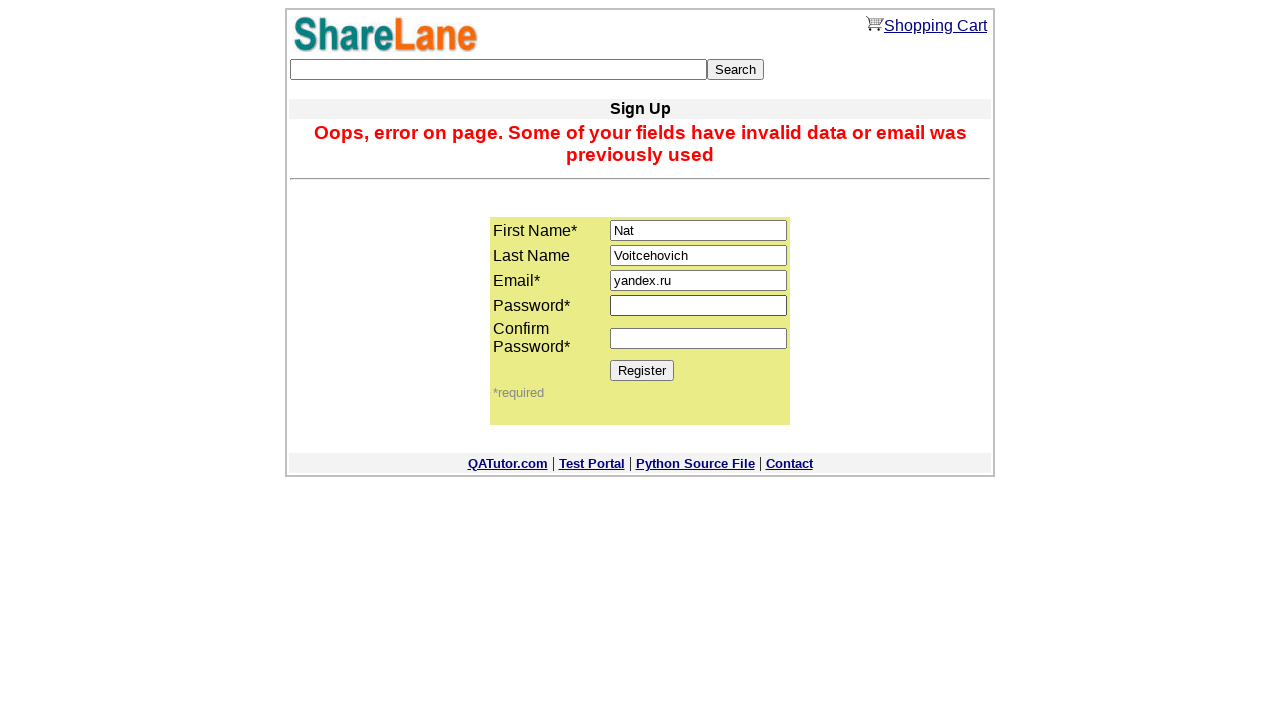

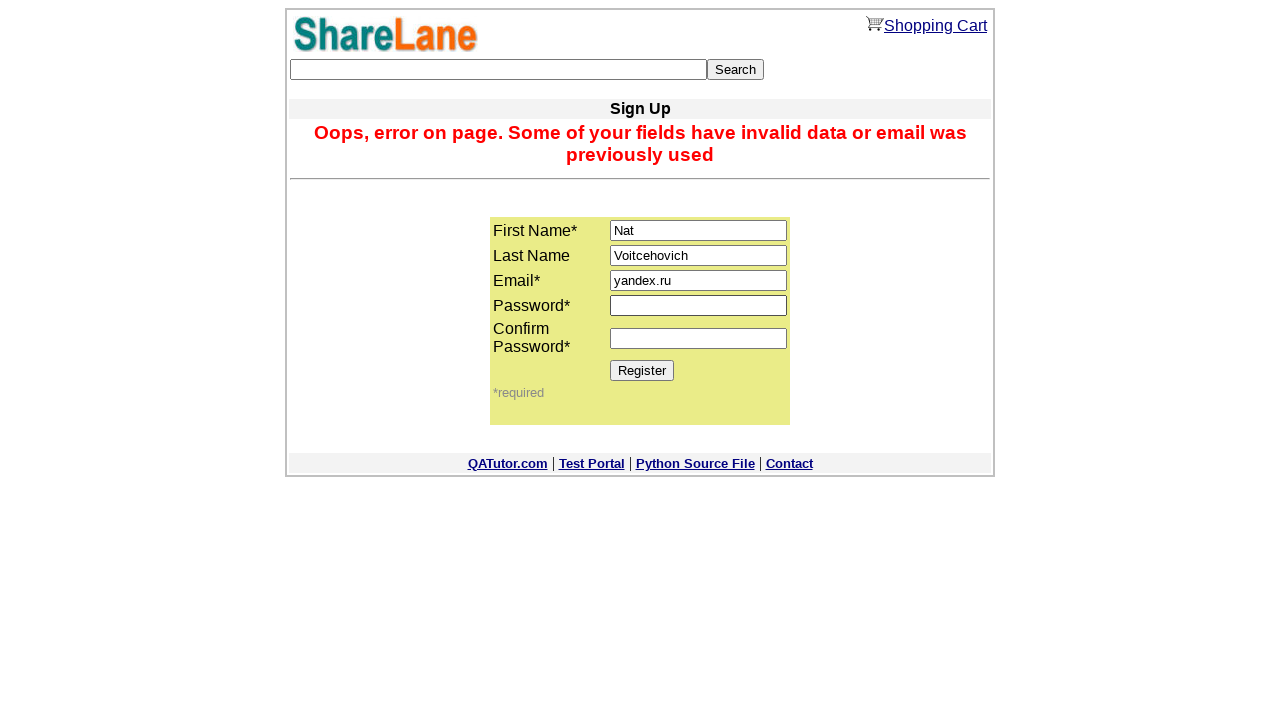